Tests form validation by submitting empty/blank data and verifying that required fields show error styling (red border)

Starting URL: https://demoqa.com/automation-practice-form

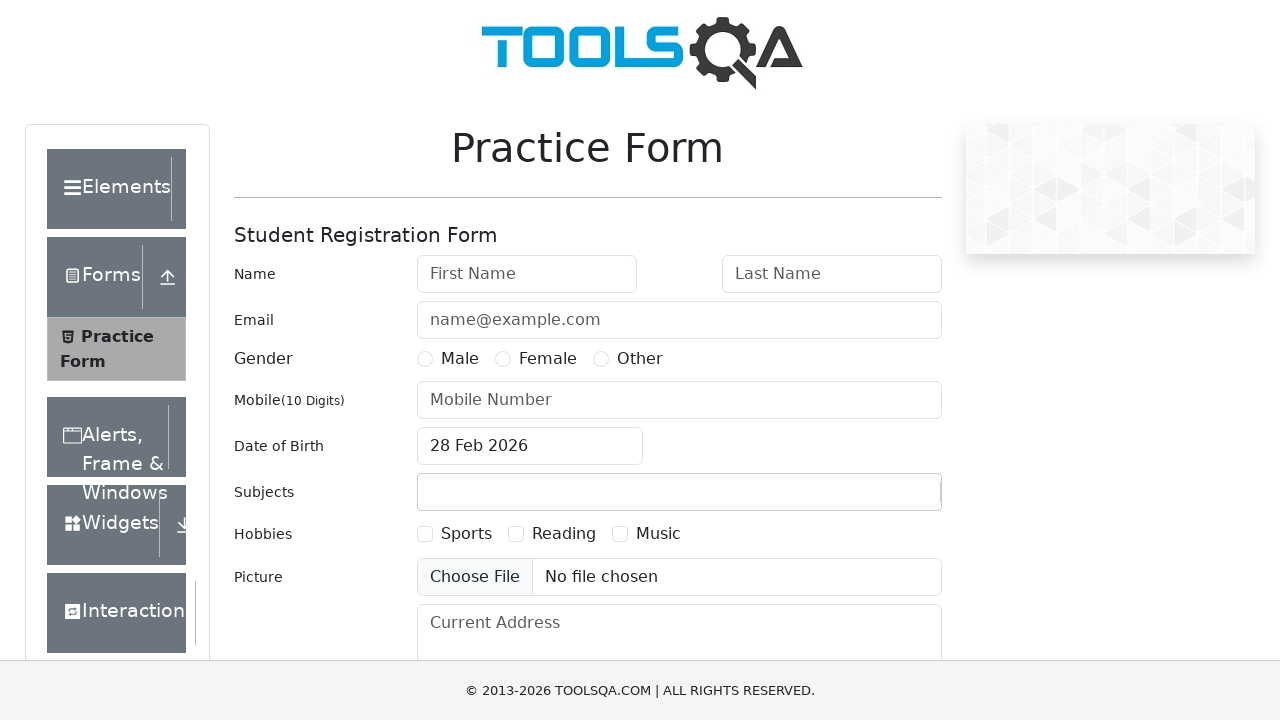

Navigated to automation practice form page
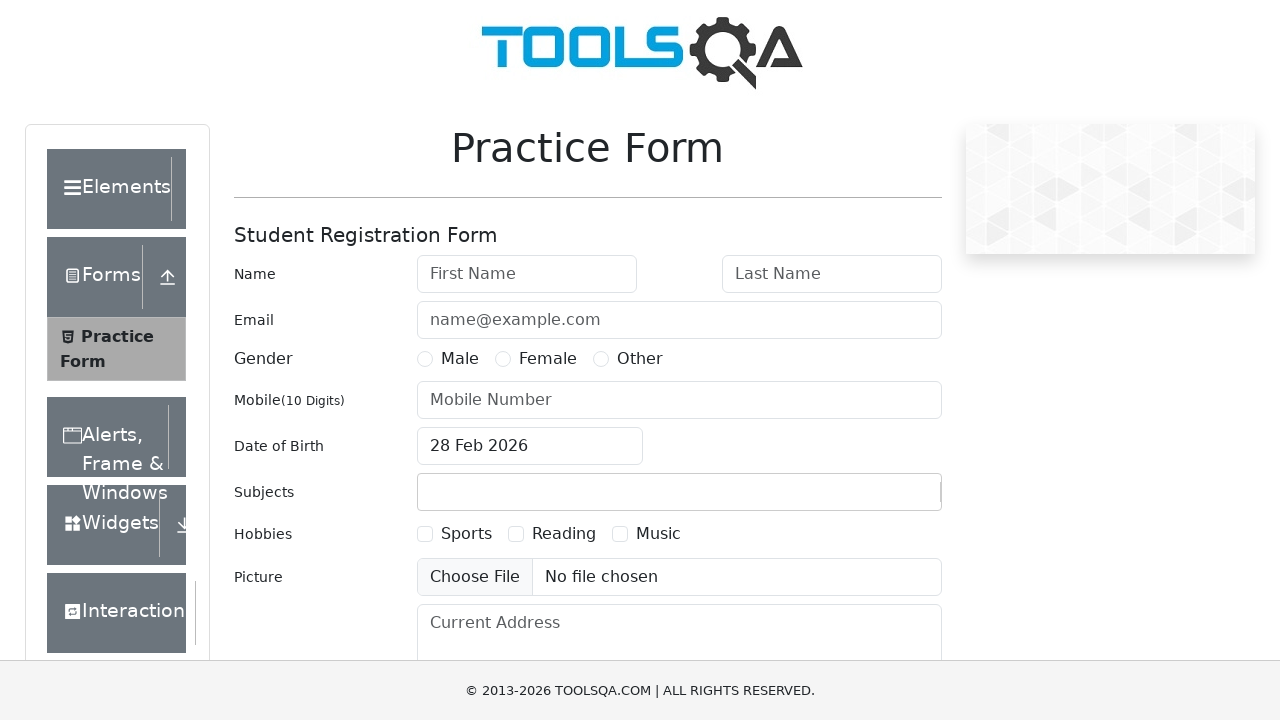

Filled first name field with empty string on #firstName
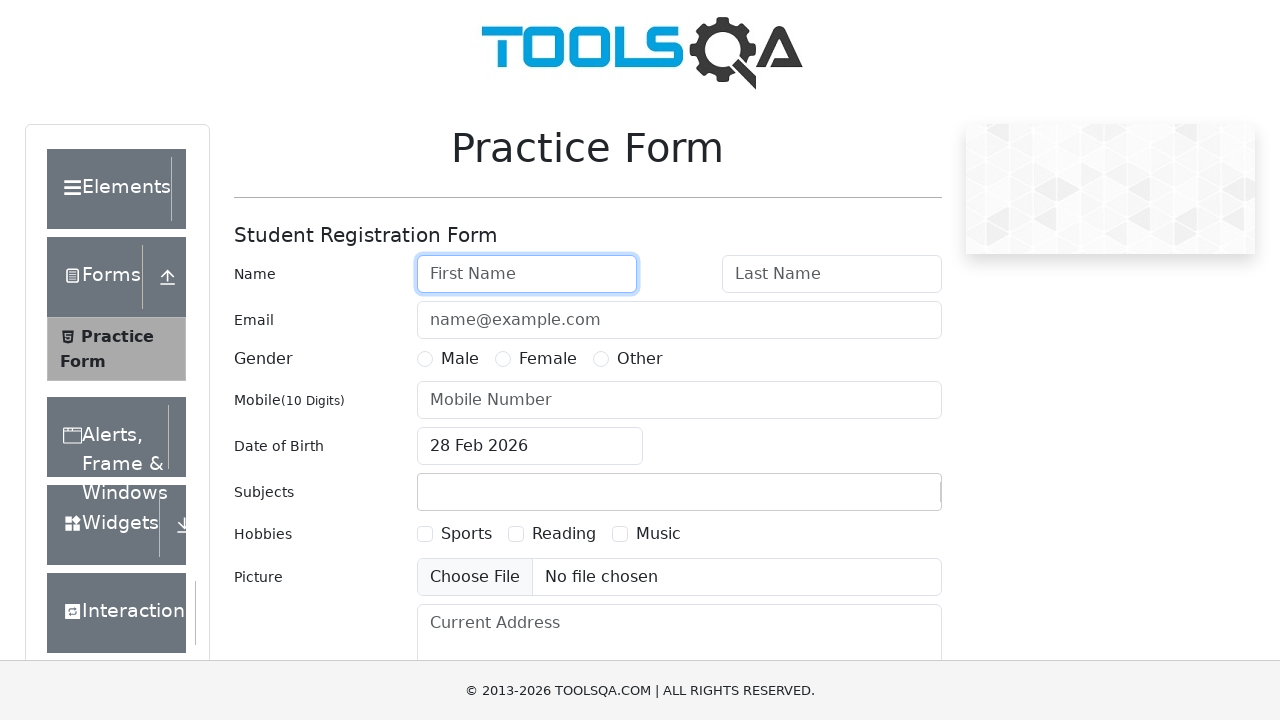

Filled last name field with empty string on #lastName
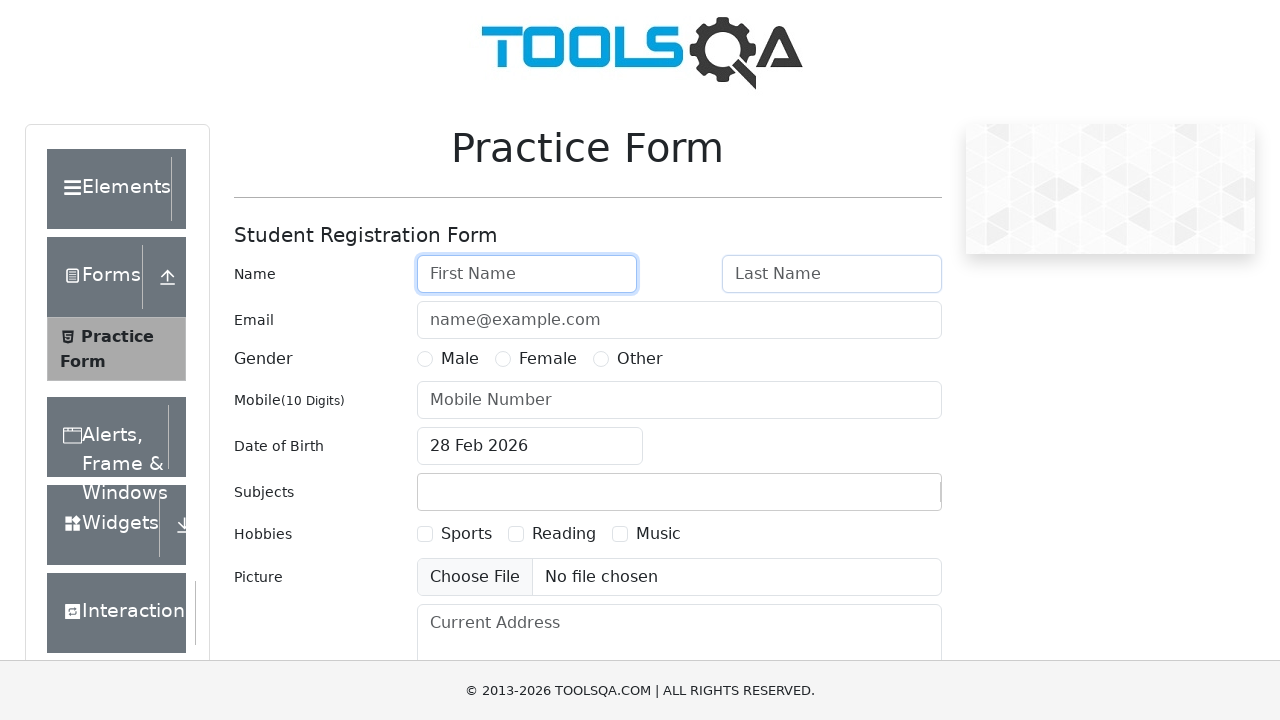

Filled email field with whitespace on #userEmail
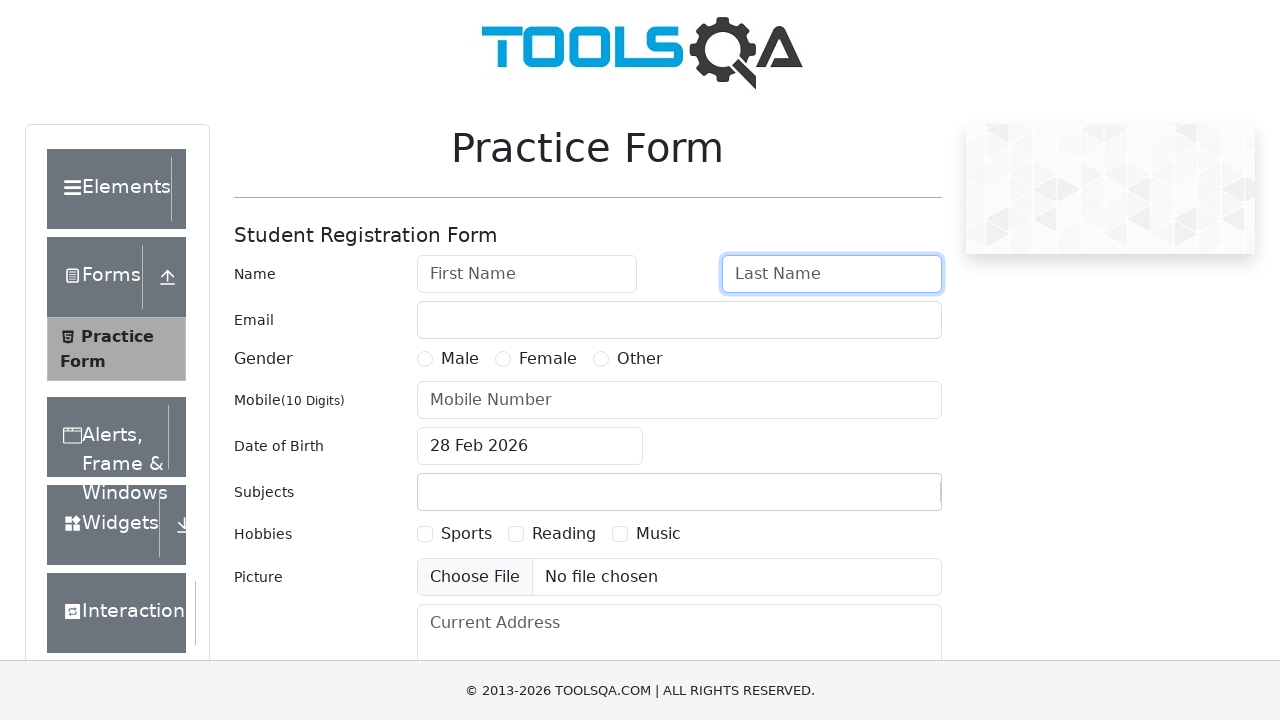

Filled mobile number field with empty string on #userNumber
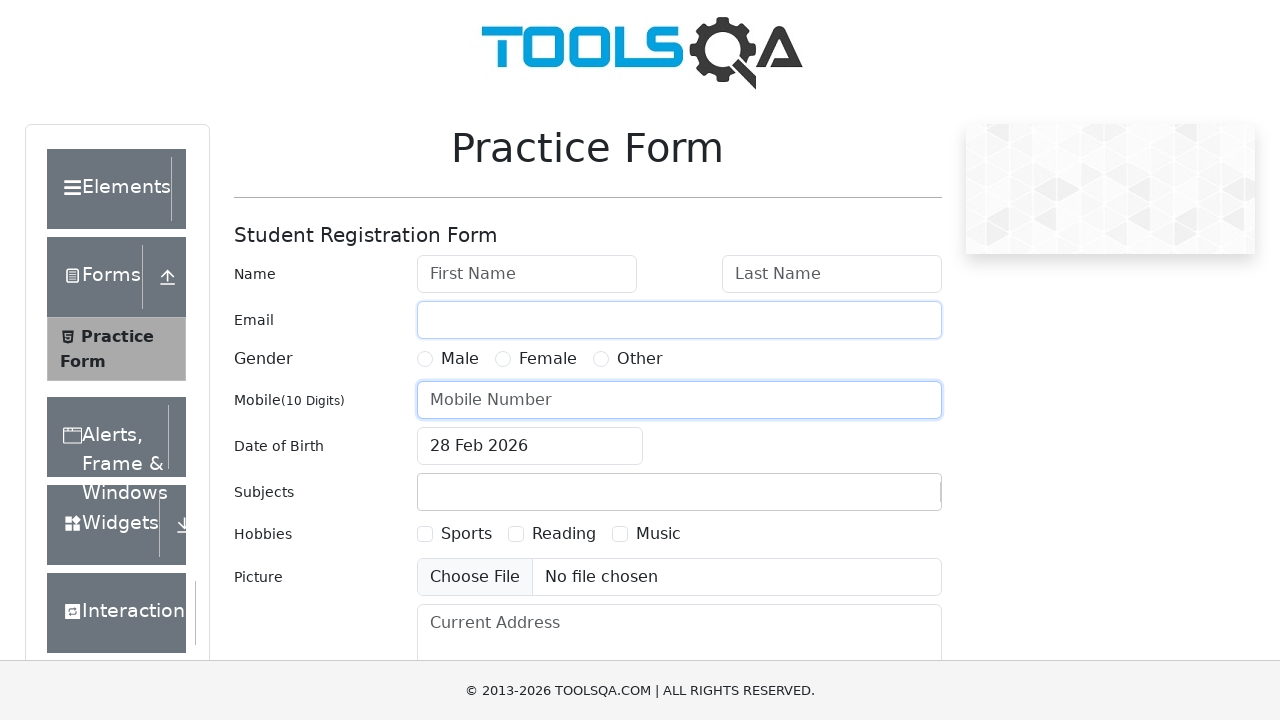

Pressed Enter to trigger form submission and validation on #userNumber
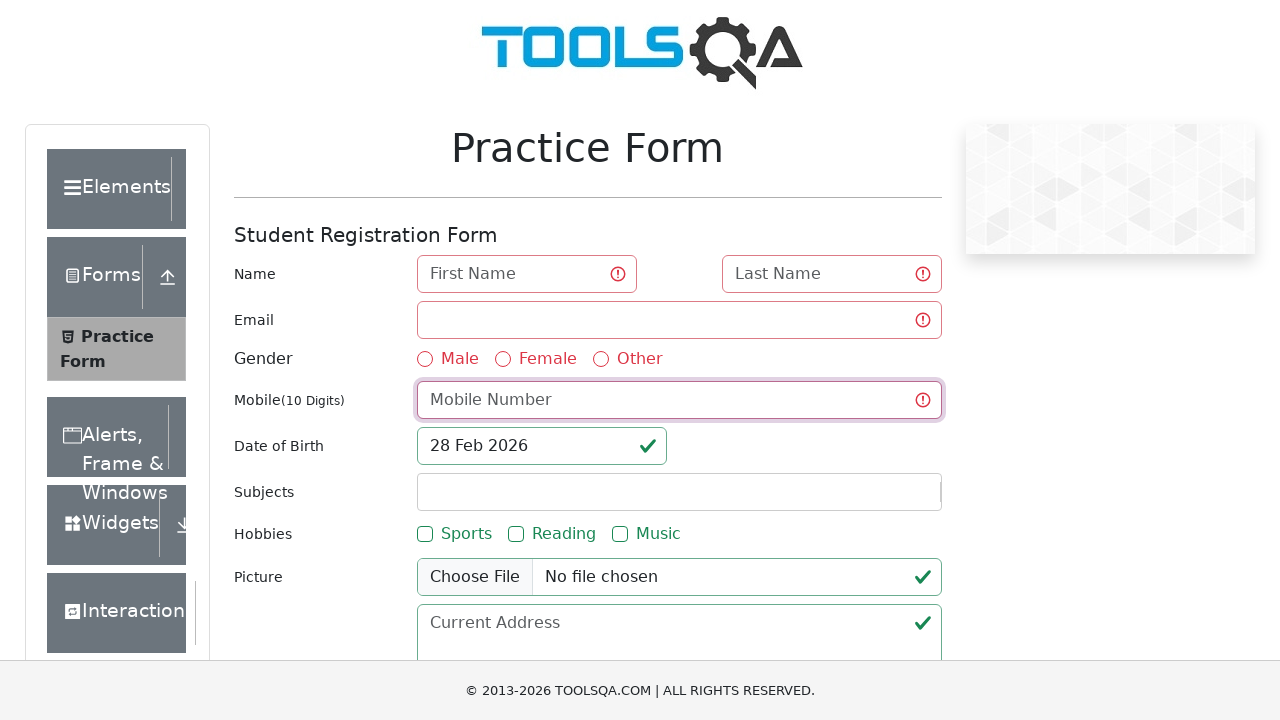

Waited 2 seconds for validation error styling to appear
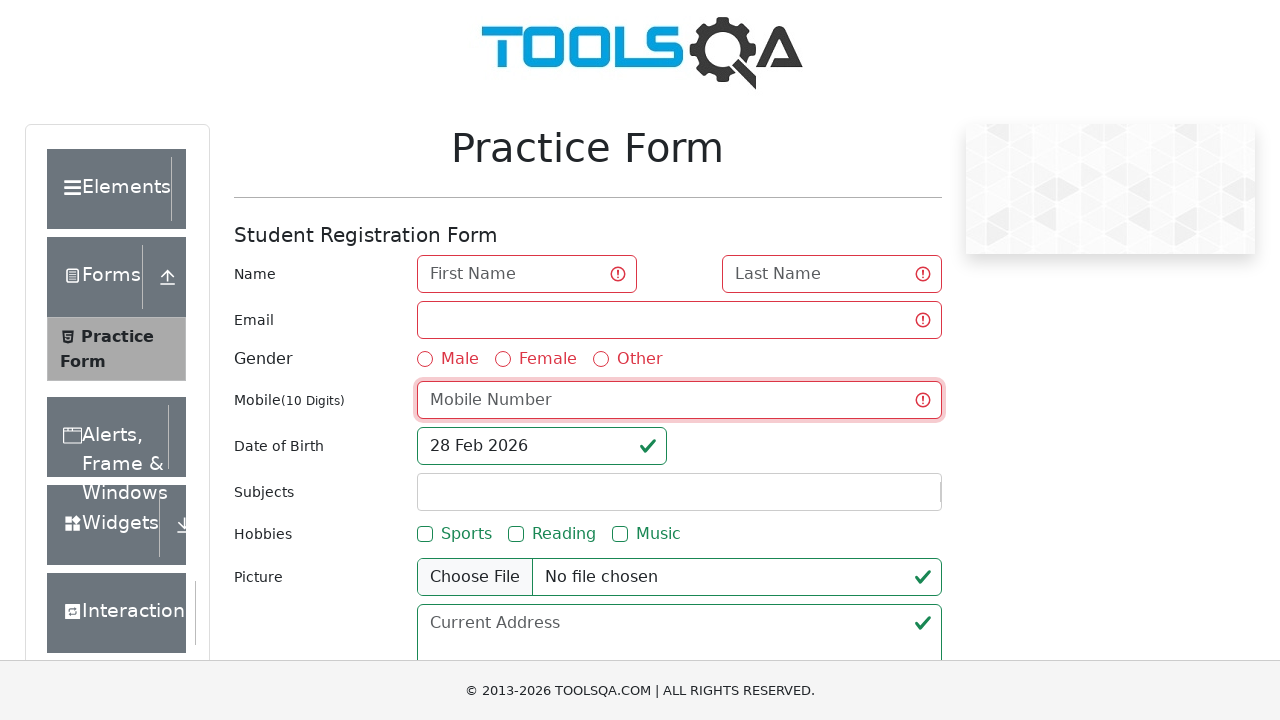

Located first name field for validation verification
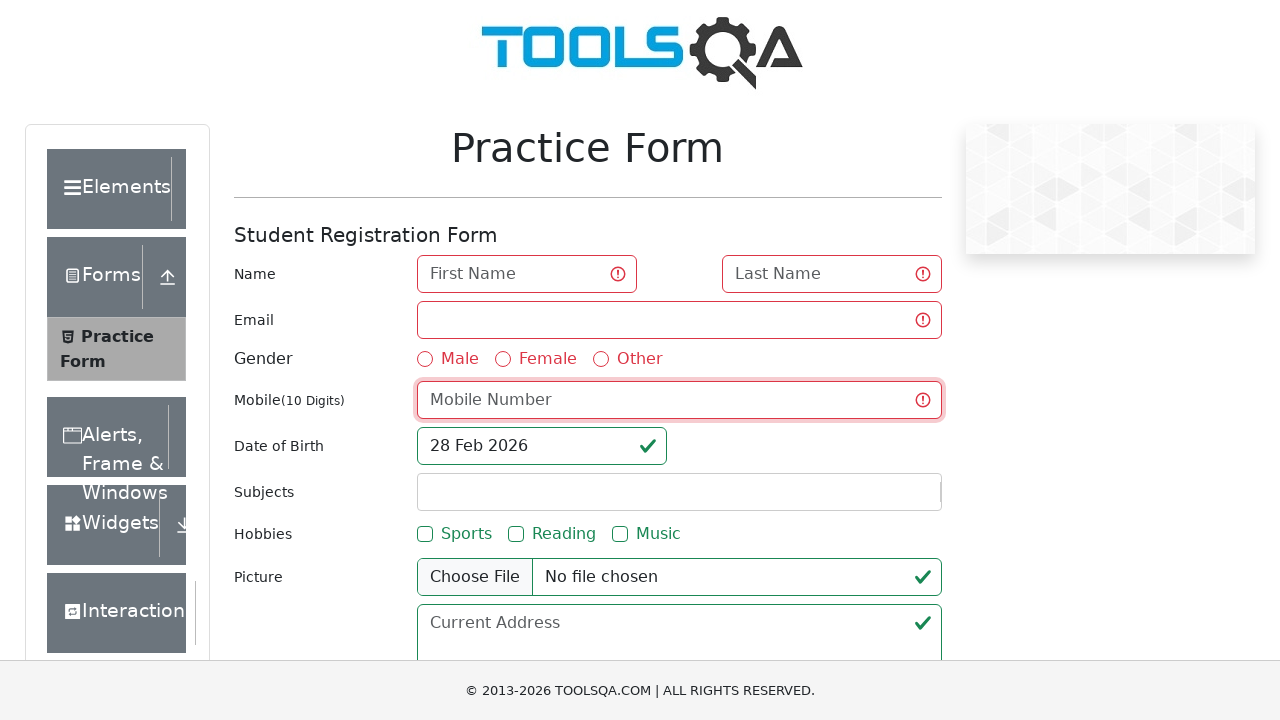

Located last name field for validation verification
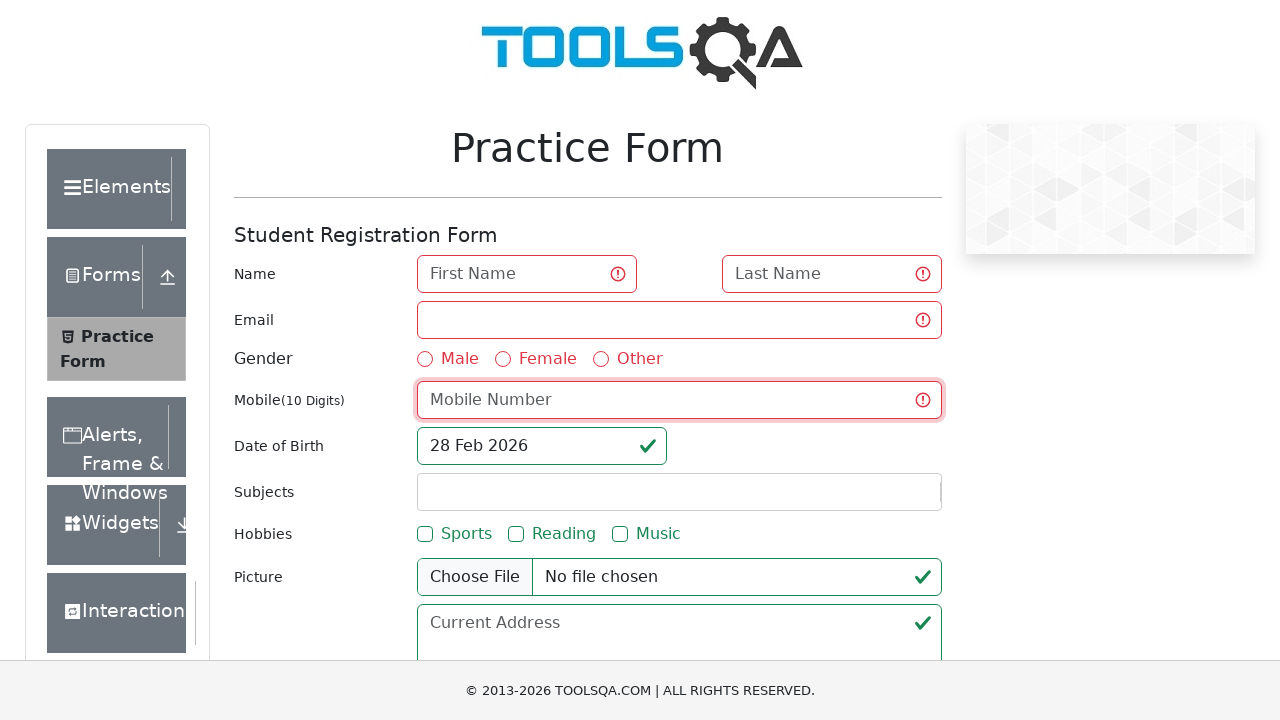

Located email field for validation verification
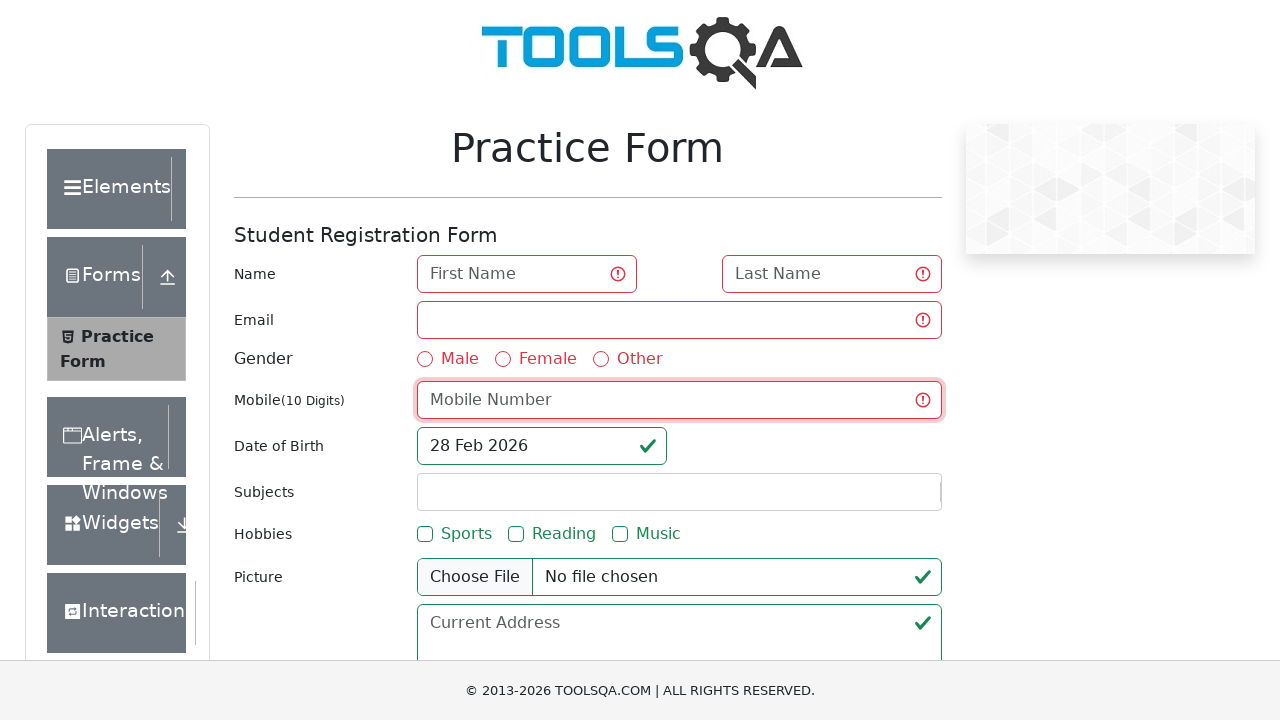

Located mobile number field for validation verification
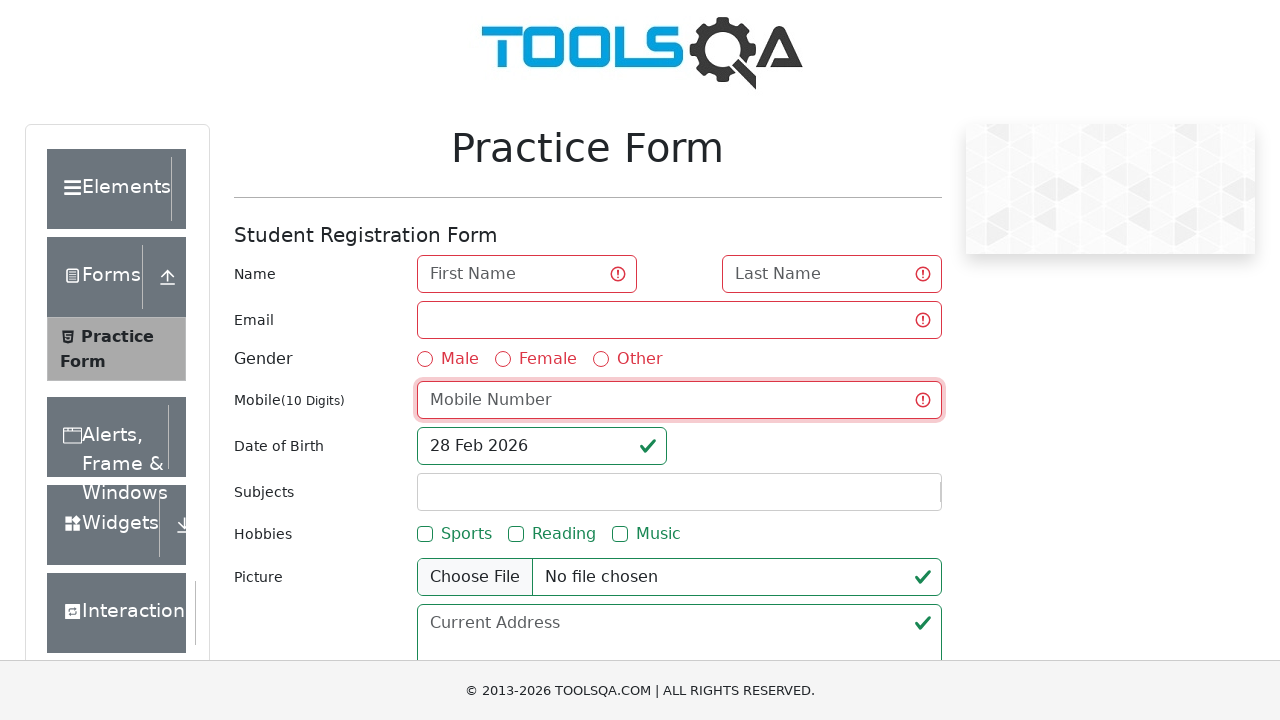

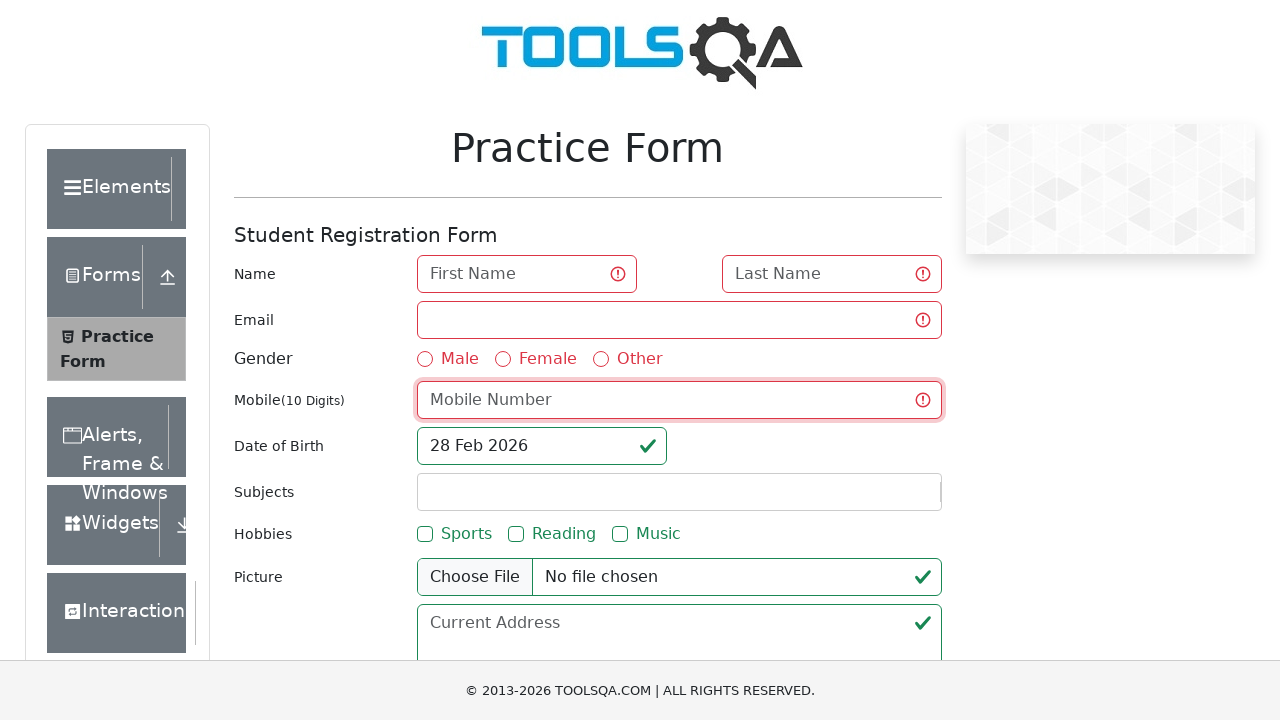